Tests interaction with a static HTML table by navigating to the page, verifying the table is present, and checking that table rows and columns are accessible.

Starting URL: https://testautomationpractice.blogspot.com/

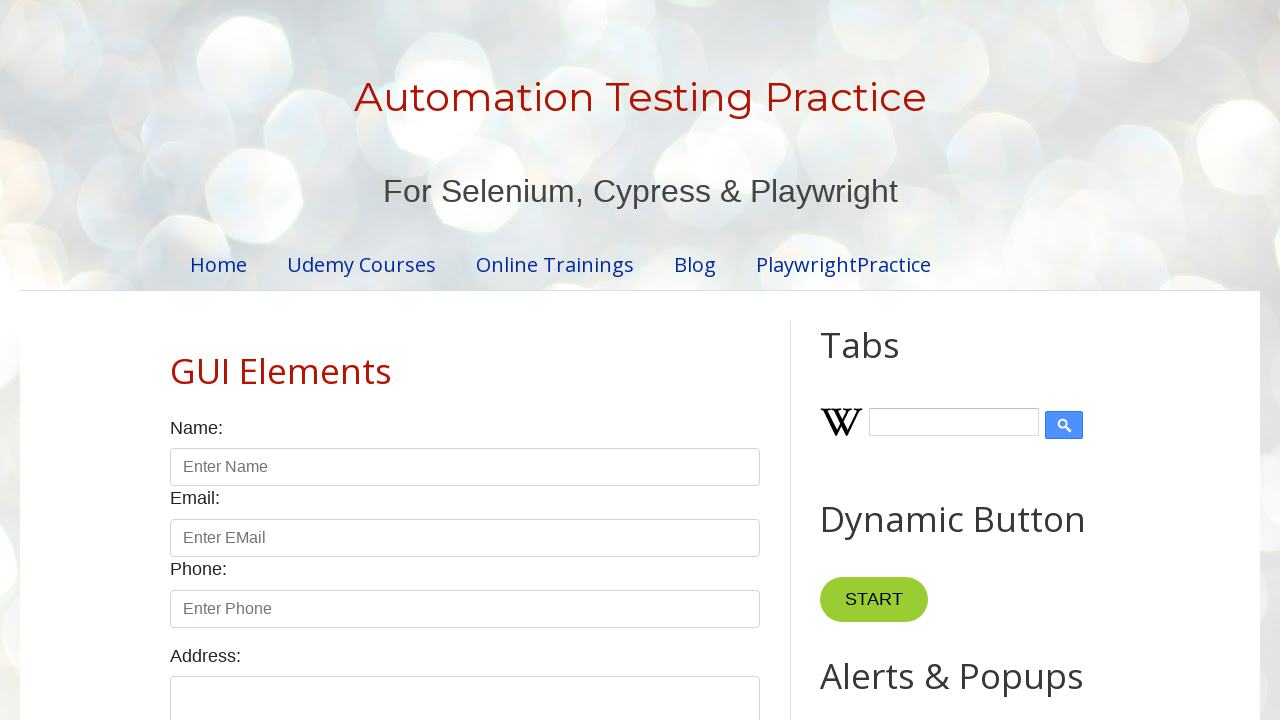

Waited for BookTable to be present on the page
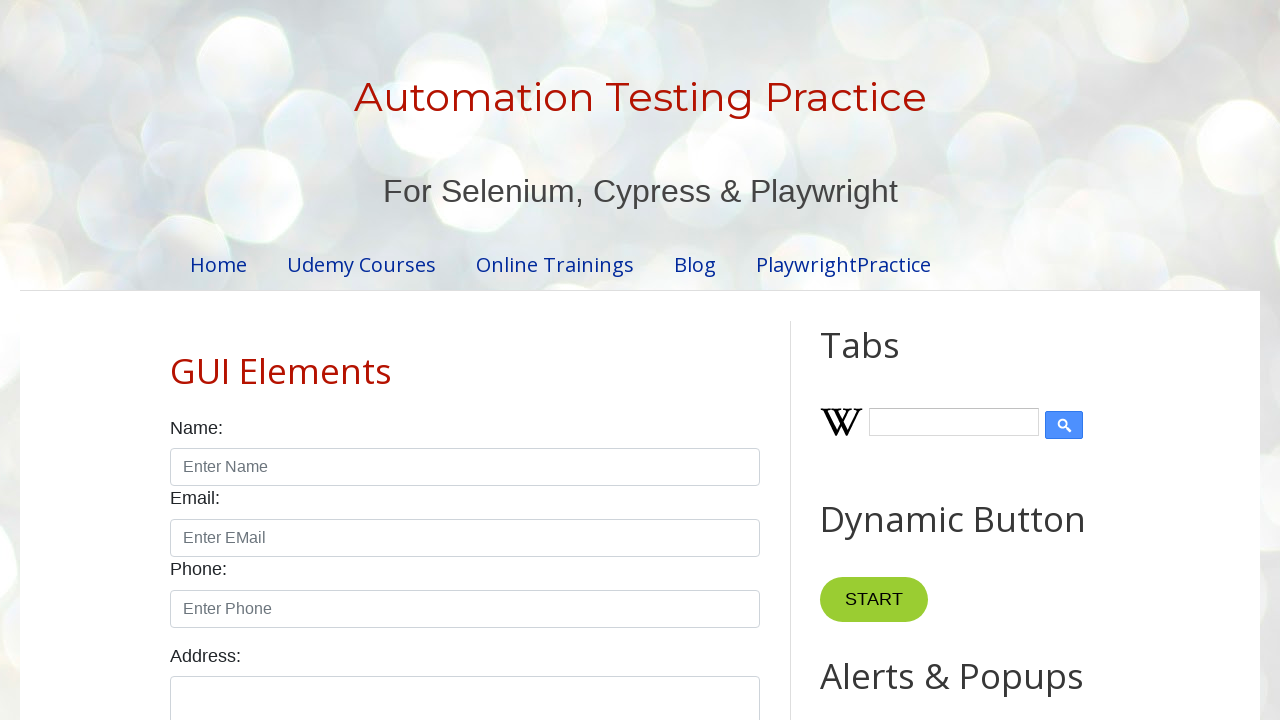

Verified table rows are present and accessible
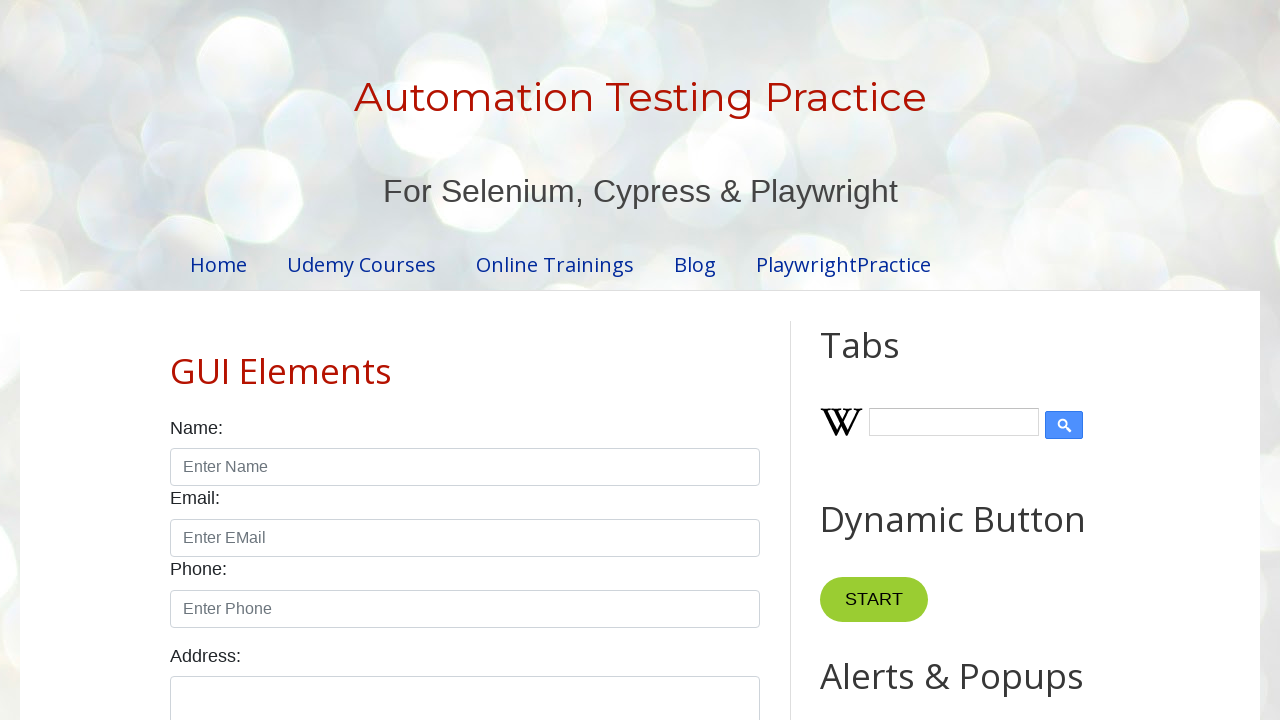

Verified table headers/columns are present and accessible
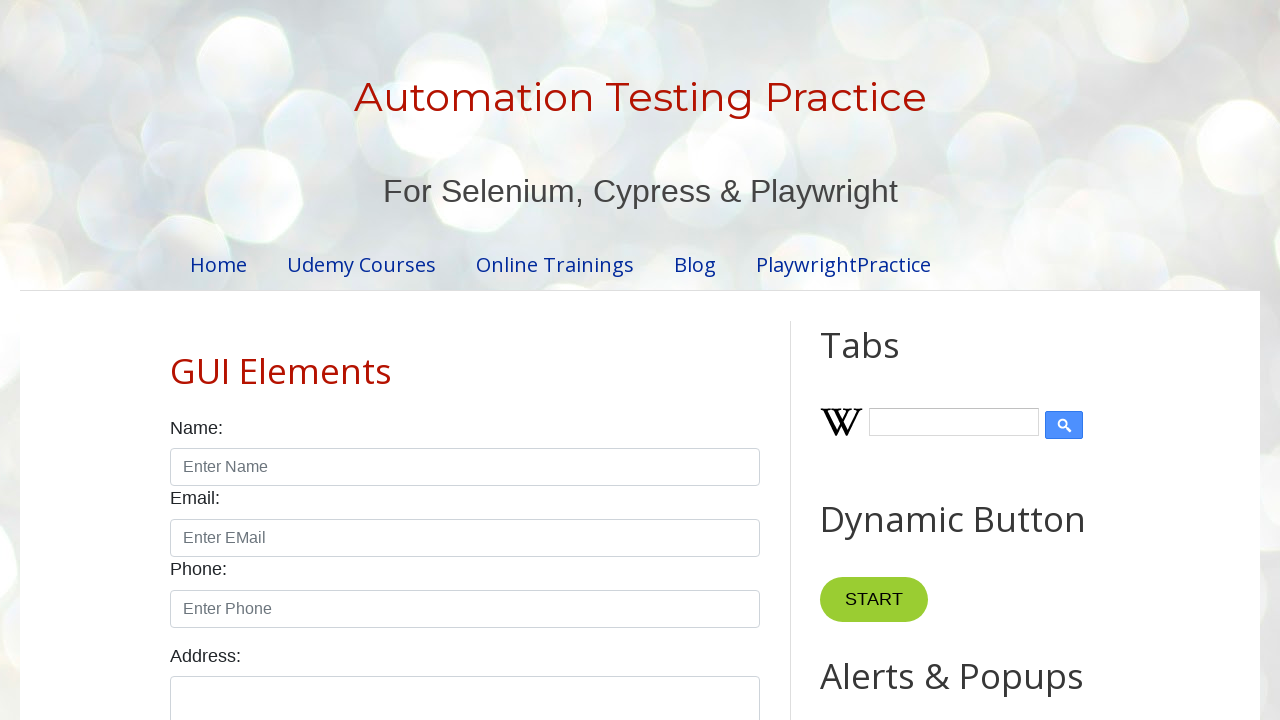

Clicked on a book name cell in the 5th row to verify table interactivity at (290, 360) on xpath=//table[@name='BookTable']//tr[5]//td[1]
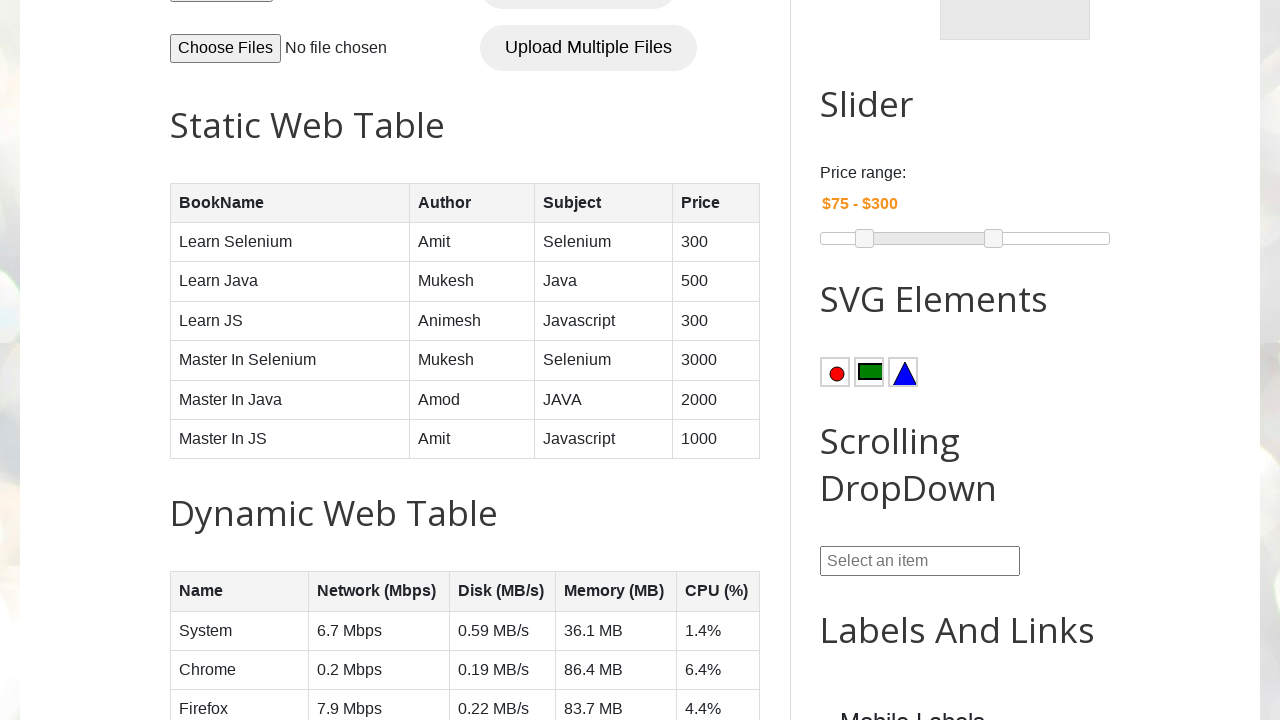

Verified price column data is accessible in the 2nd row
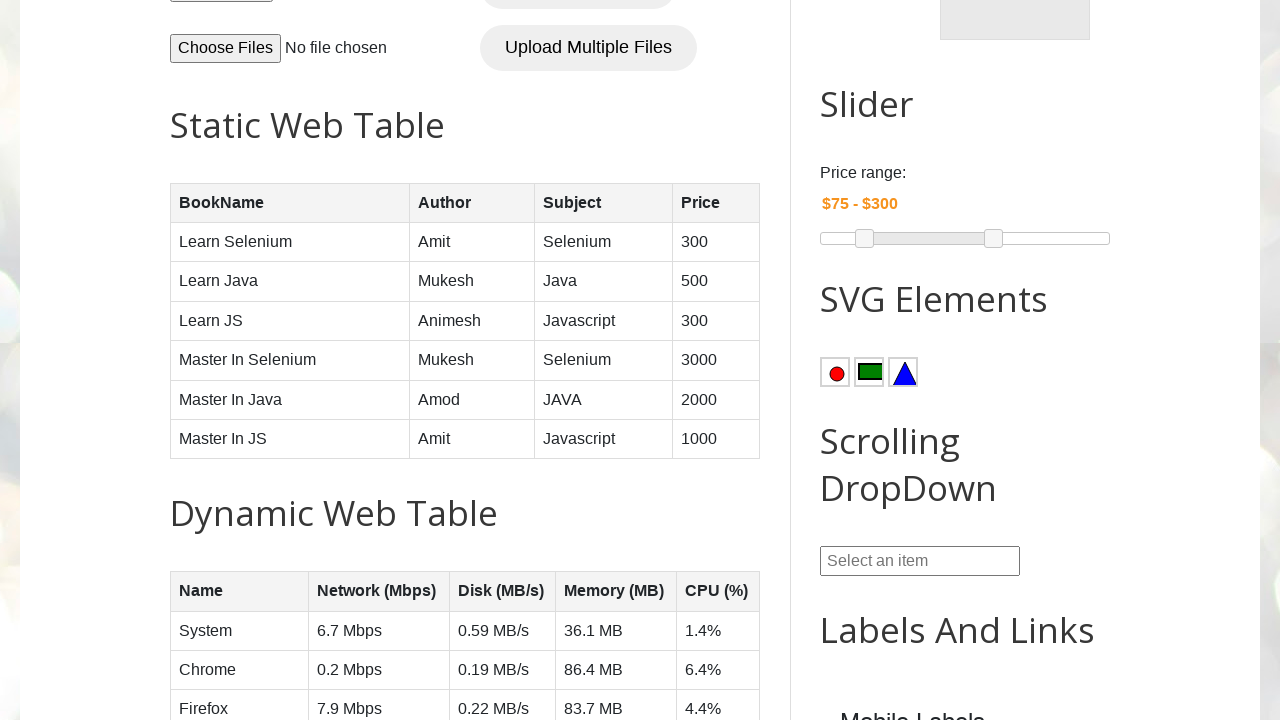

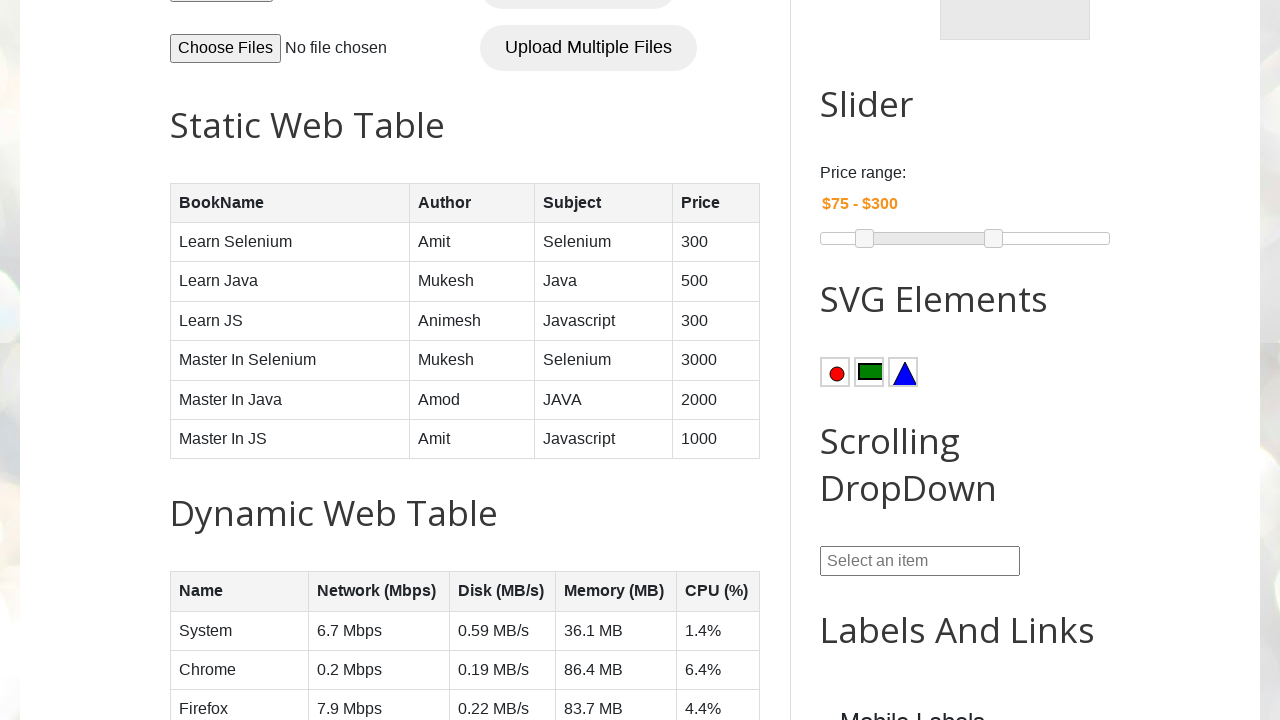